Tests A/B test opt-out functionality by first verifying the page shows an A/B test variation, then adding an opt-out cookie, refreshing, and confirming the page shows "No A/B Test"

Starting URL: http://the-internet.herokuapp.com/abtest

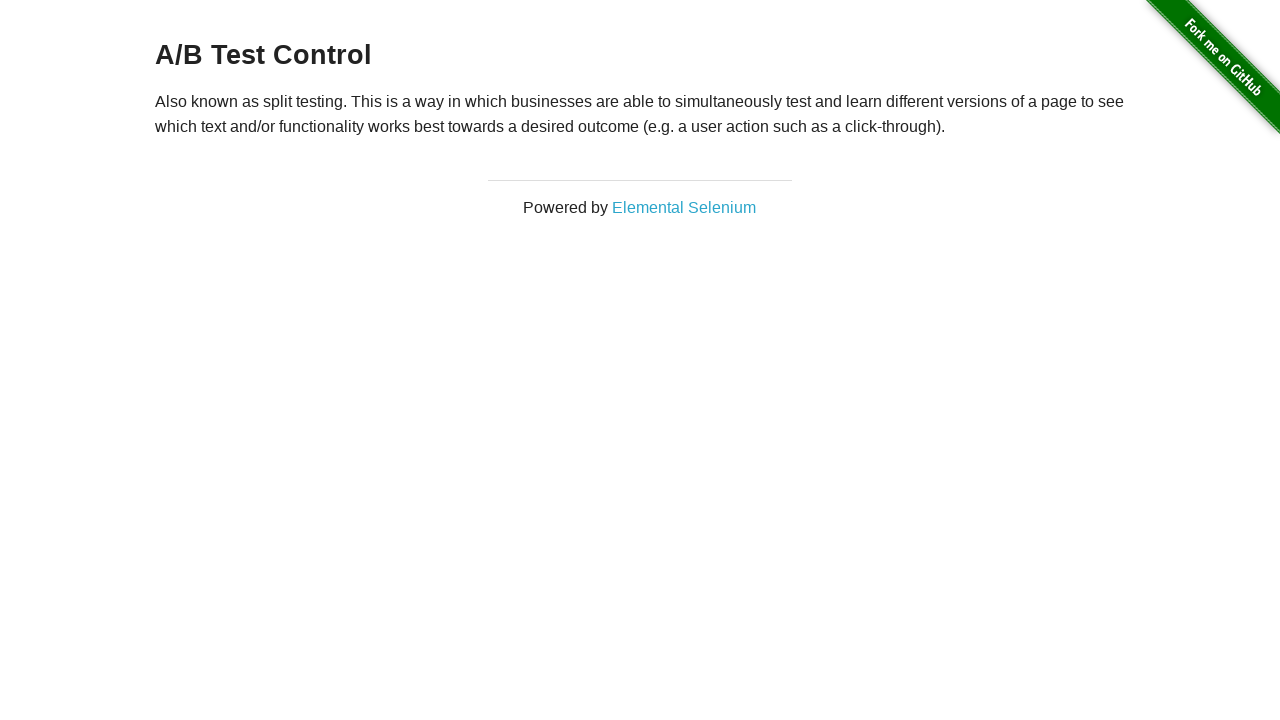

Retrieved heading text from page
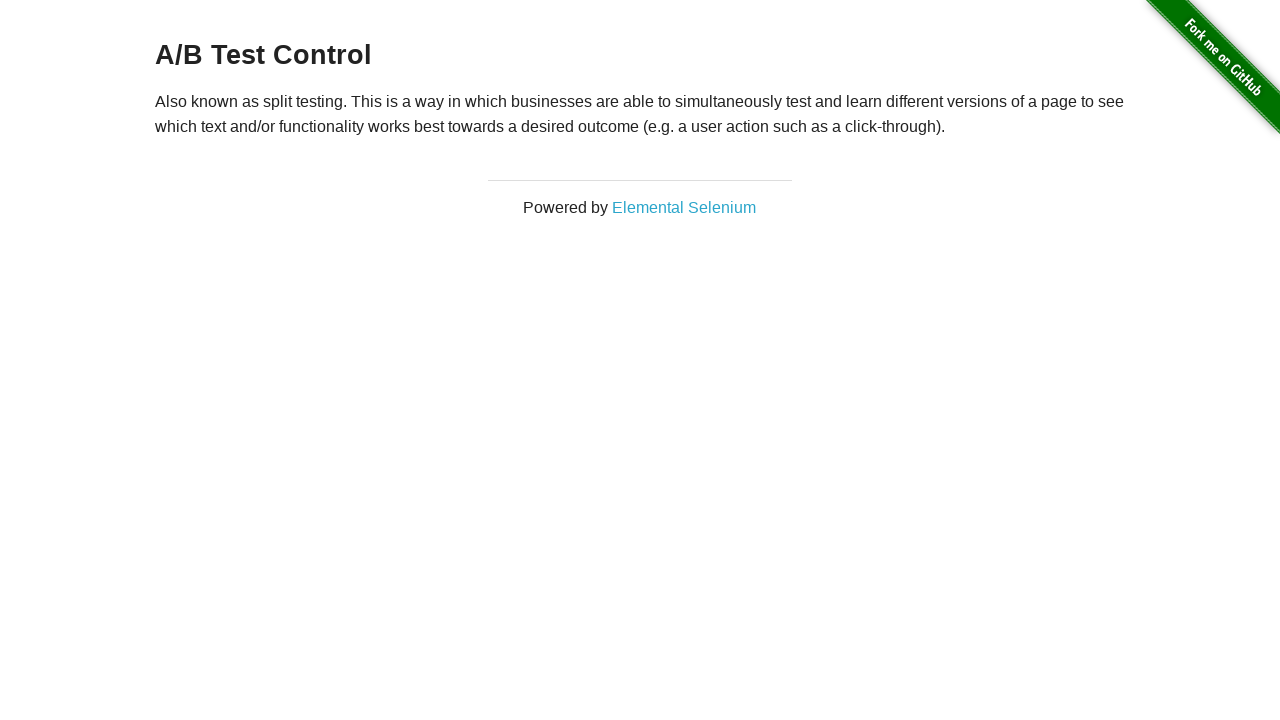

Verified page shows A/B test variation: A/B Test Control
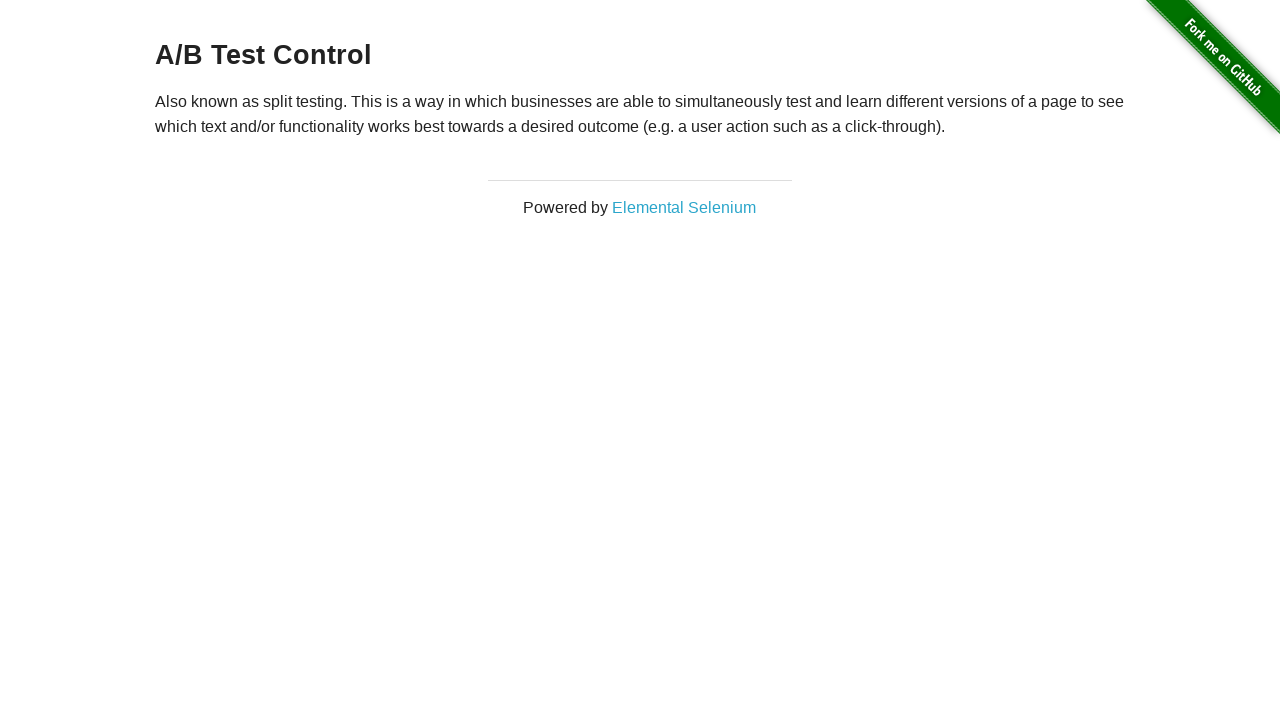

Added optimizelyOptOut cookie to context
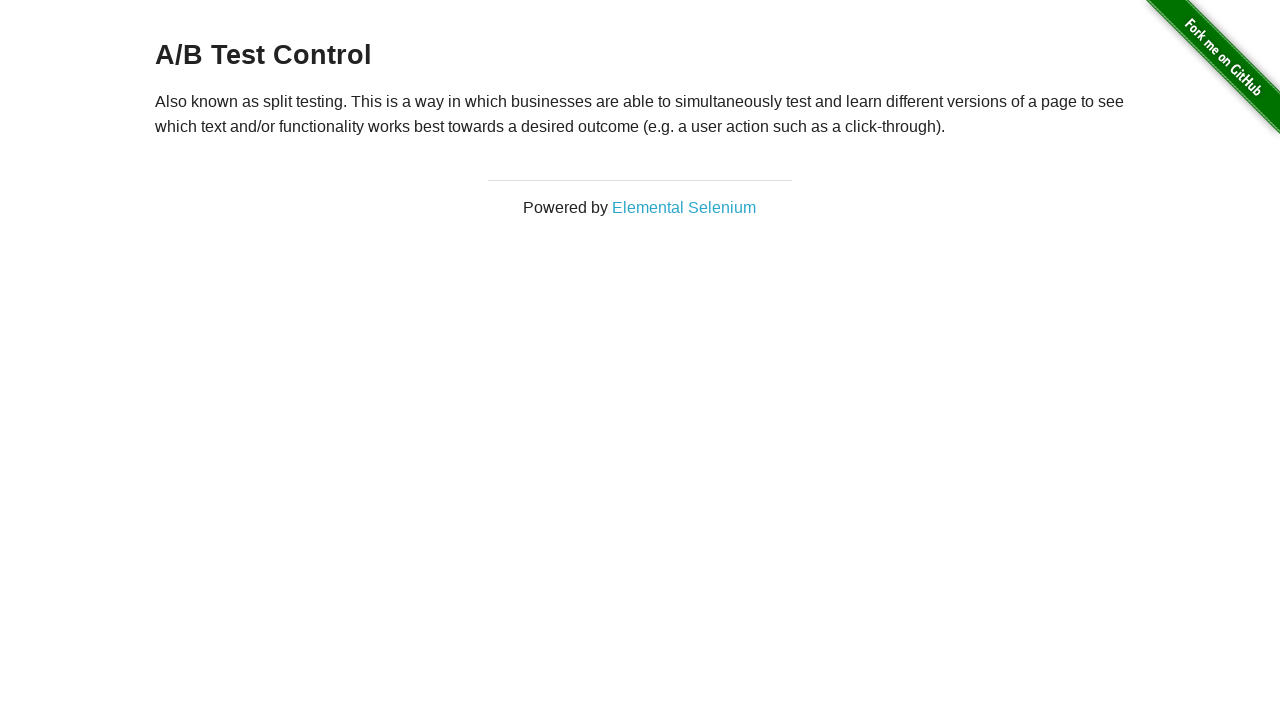

Reloaded page after adding opt-out cookie
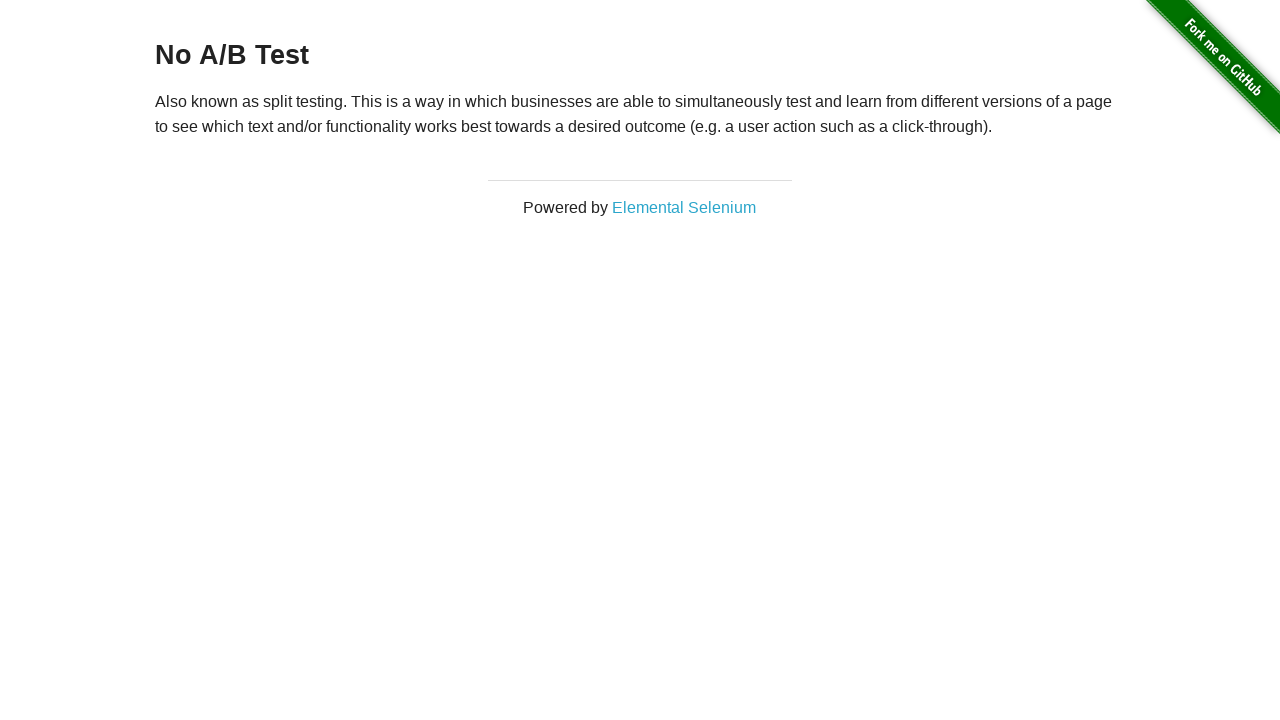

Retrieved heading text after page refresh
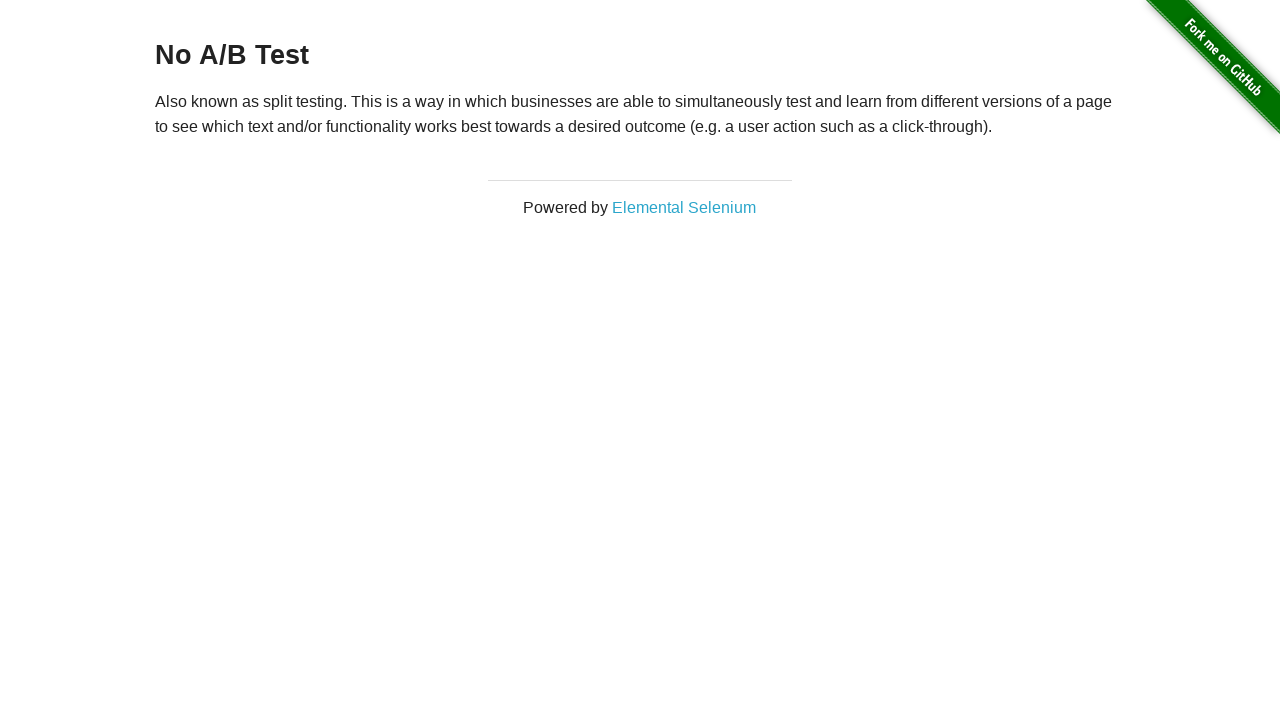

Verified page now shows 'No A/B Test' after opt-out
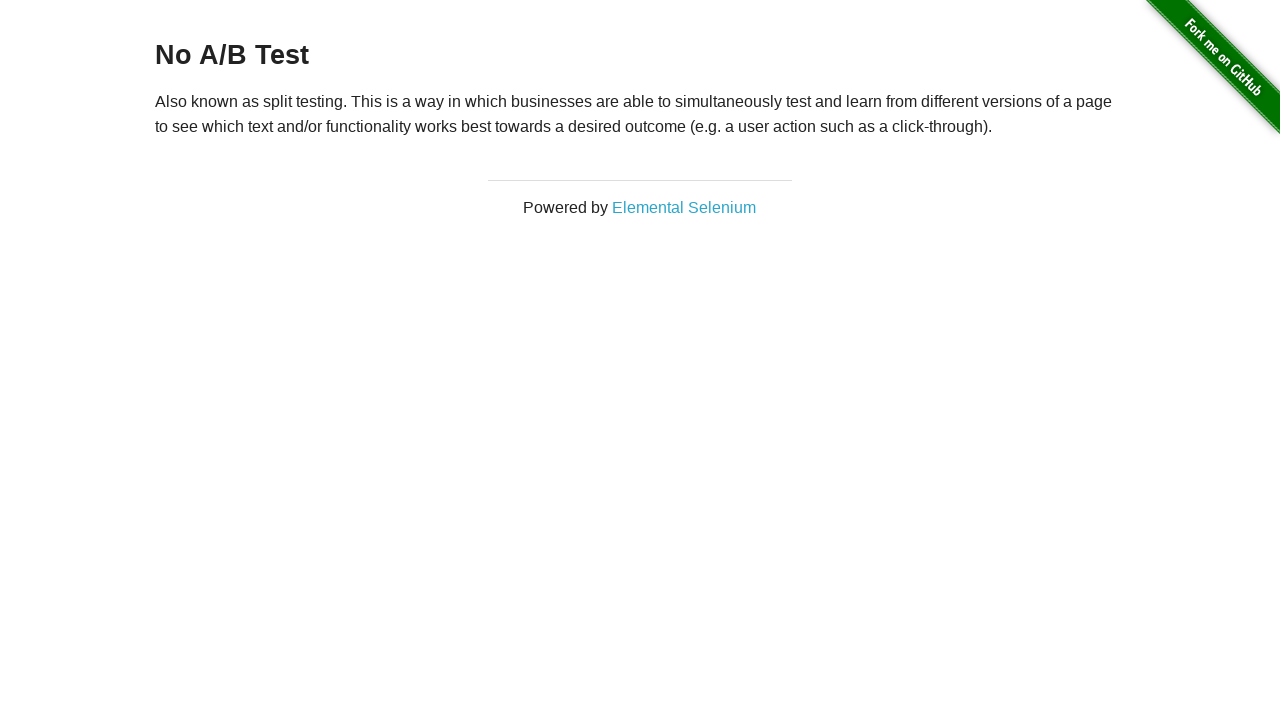

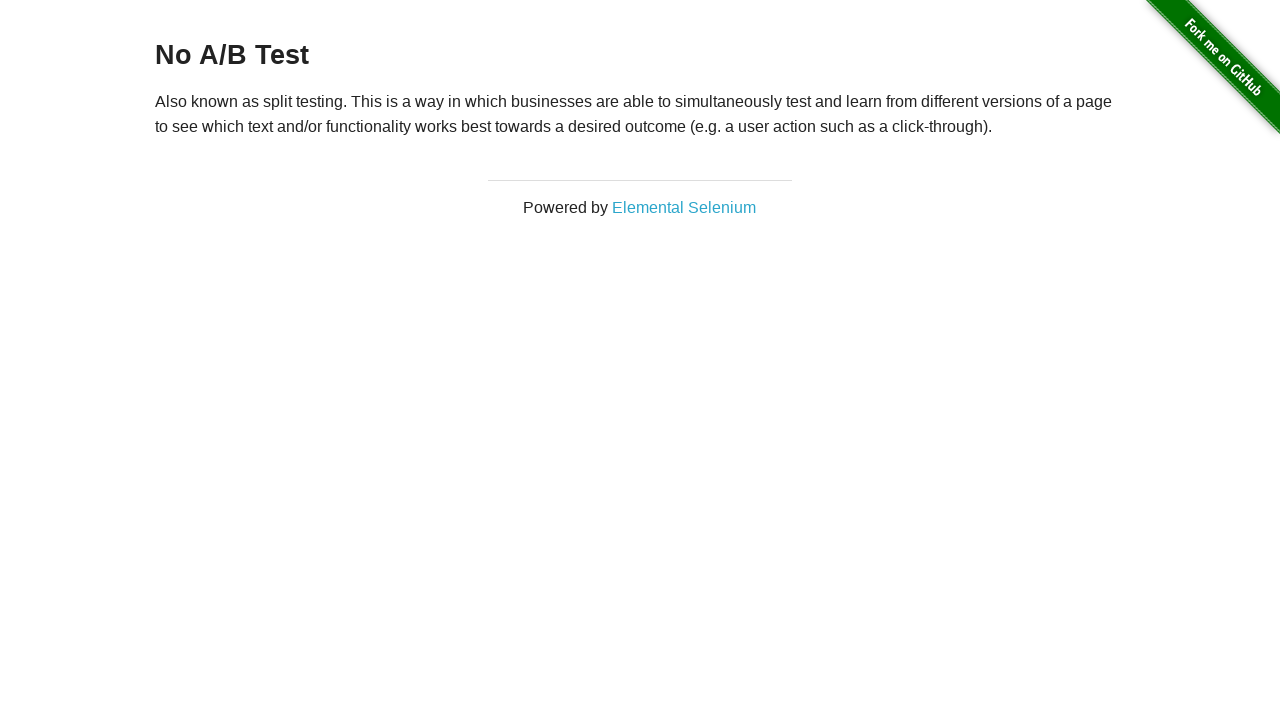